Tests drag and drop functionality by dragging multiple elements into a drop area

Starting URL: https://demo.automationtesting.in/Static.html

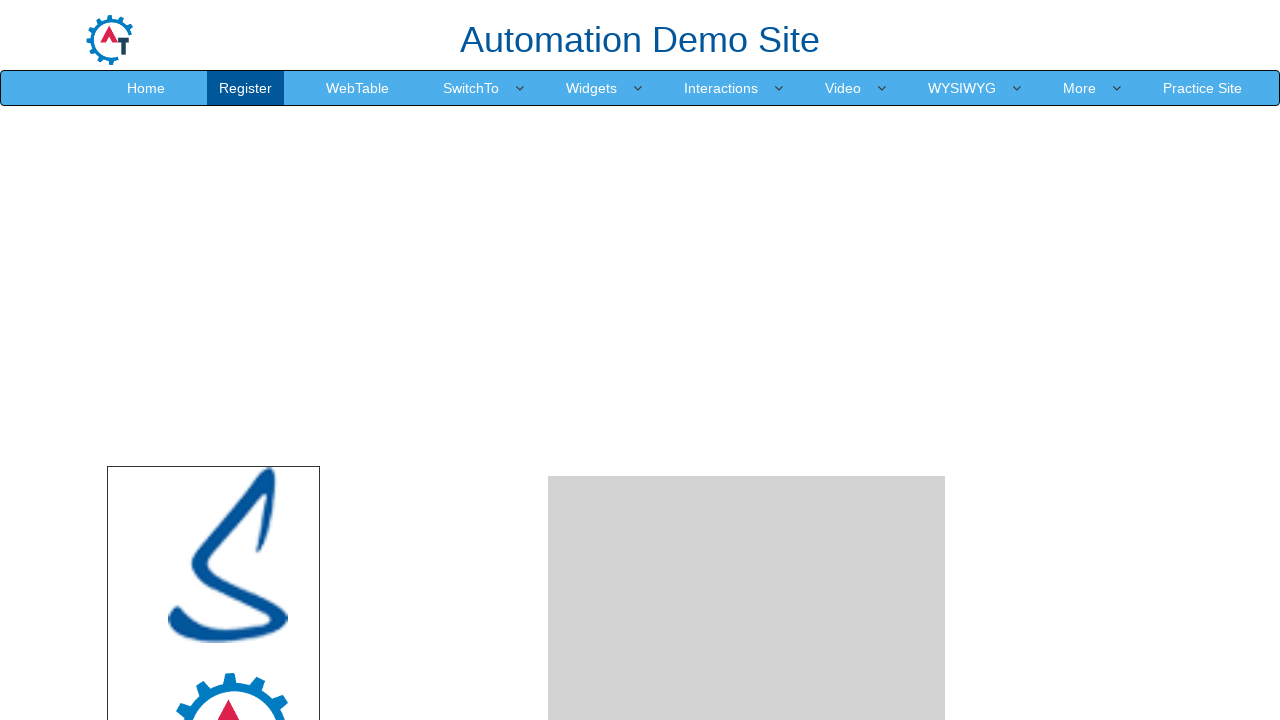

Dragged Node element to drop area at (747, 240)
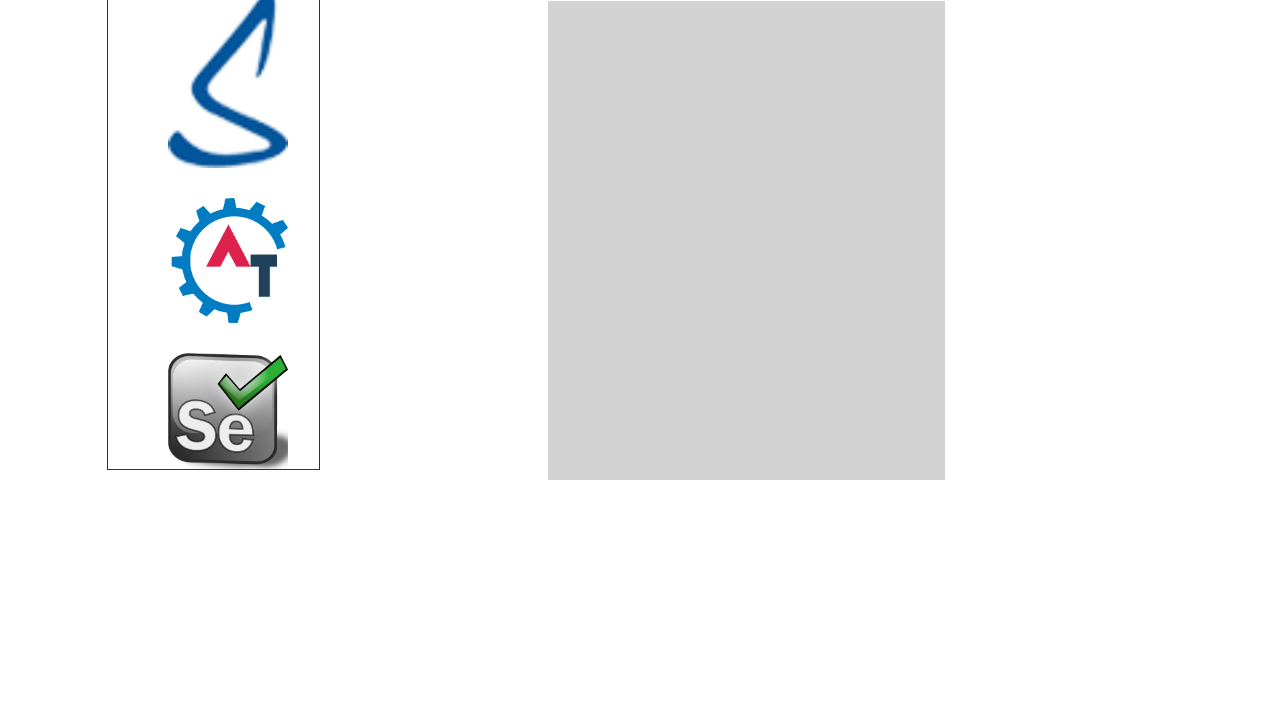

Dragged Mongo element to drop area at (747, 240)
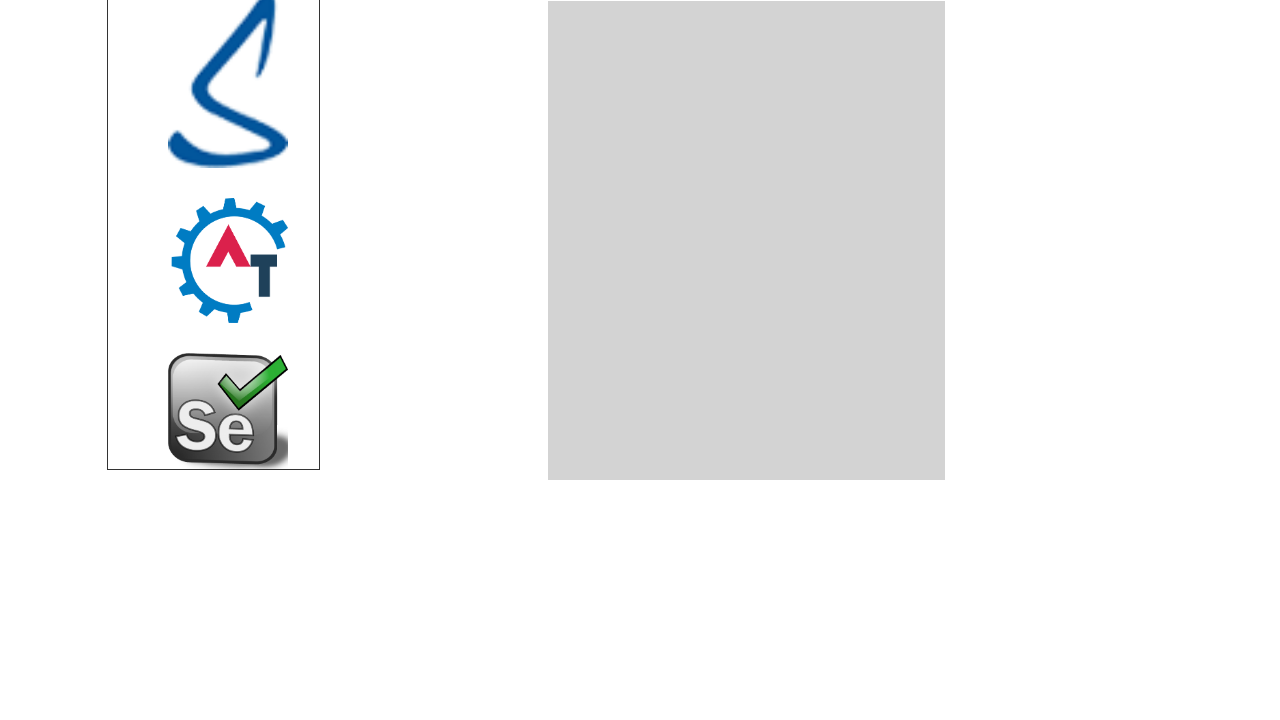

Dragged Angular element to drop area at (747, 249)
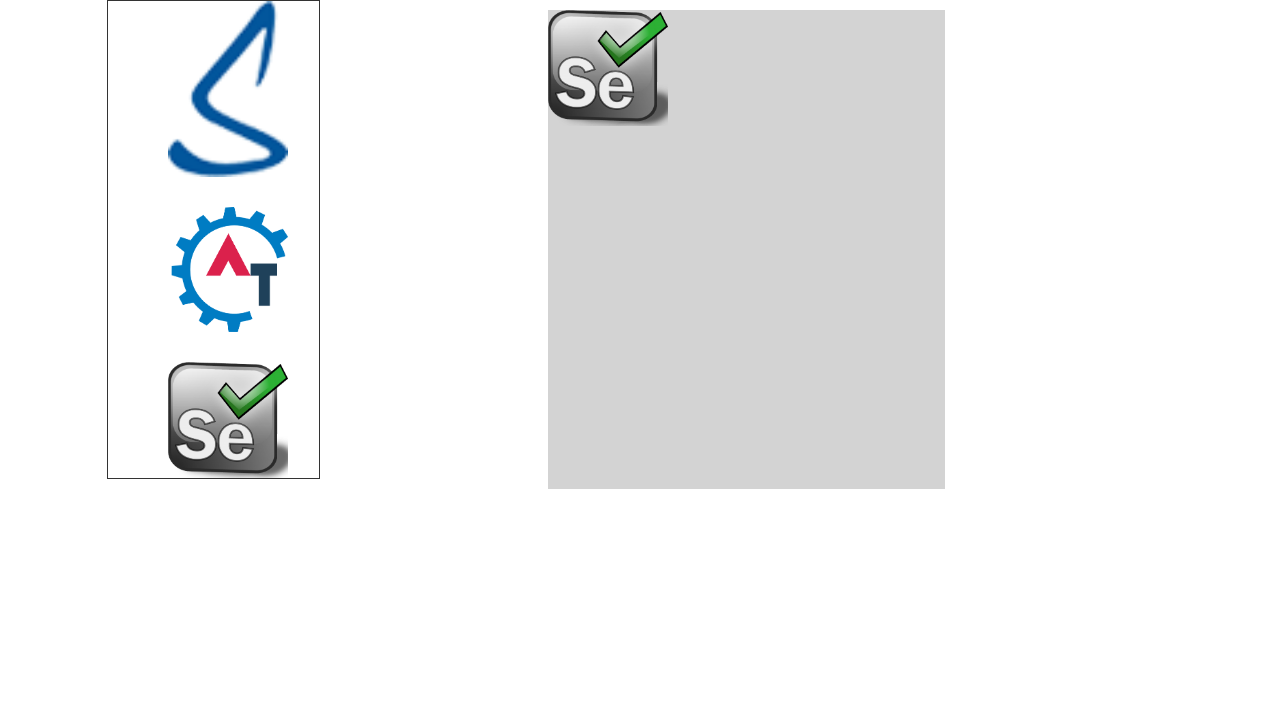

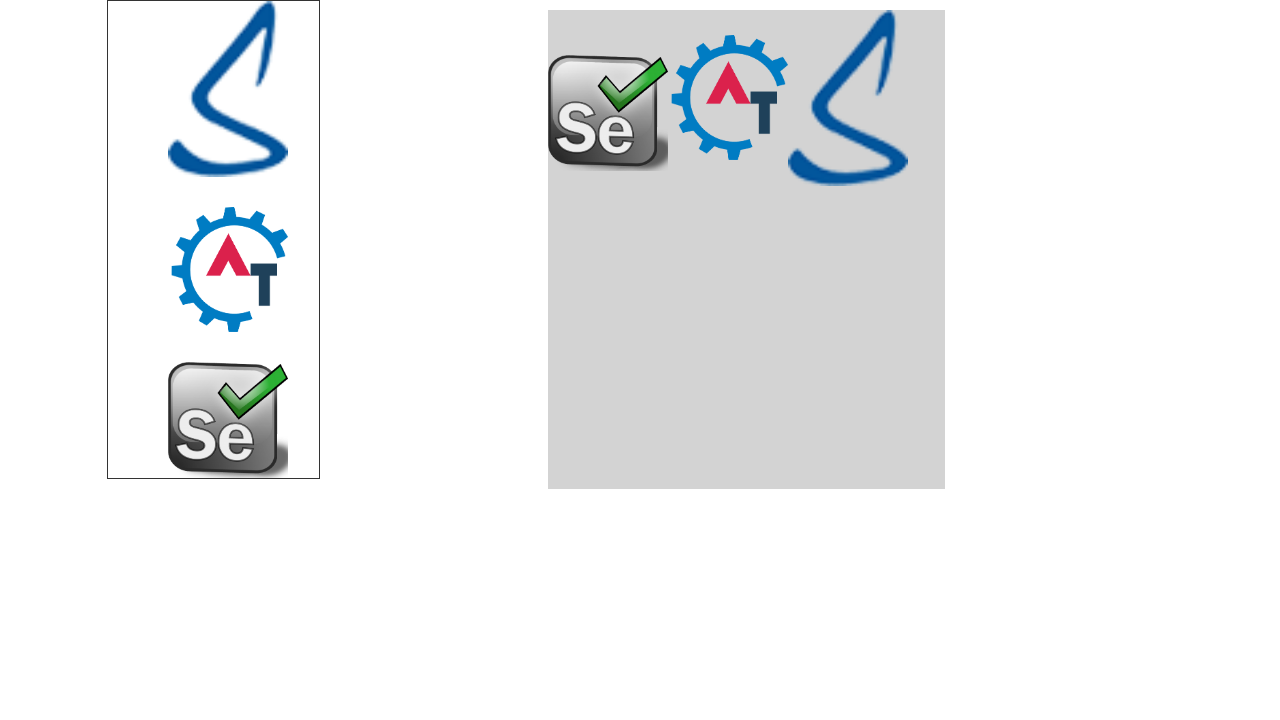